Tests browser window/tab handling by opening multiple new tabs, switching to them to read text content, closing them, and returning to the parent window

Starting URL: https://demoqa.com/browser-windows

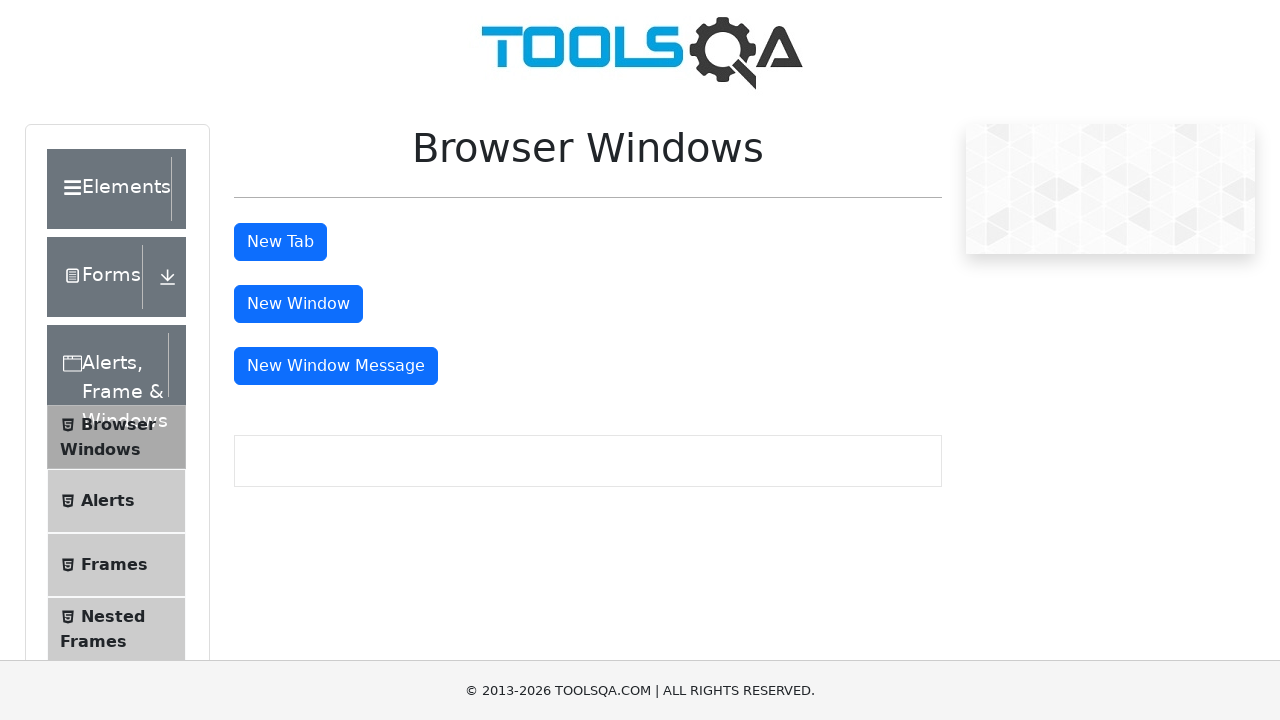

Clicked tab button to open first new tab at (280, 242) on #tabButton
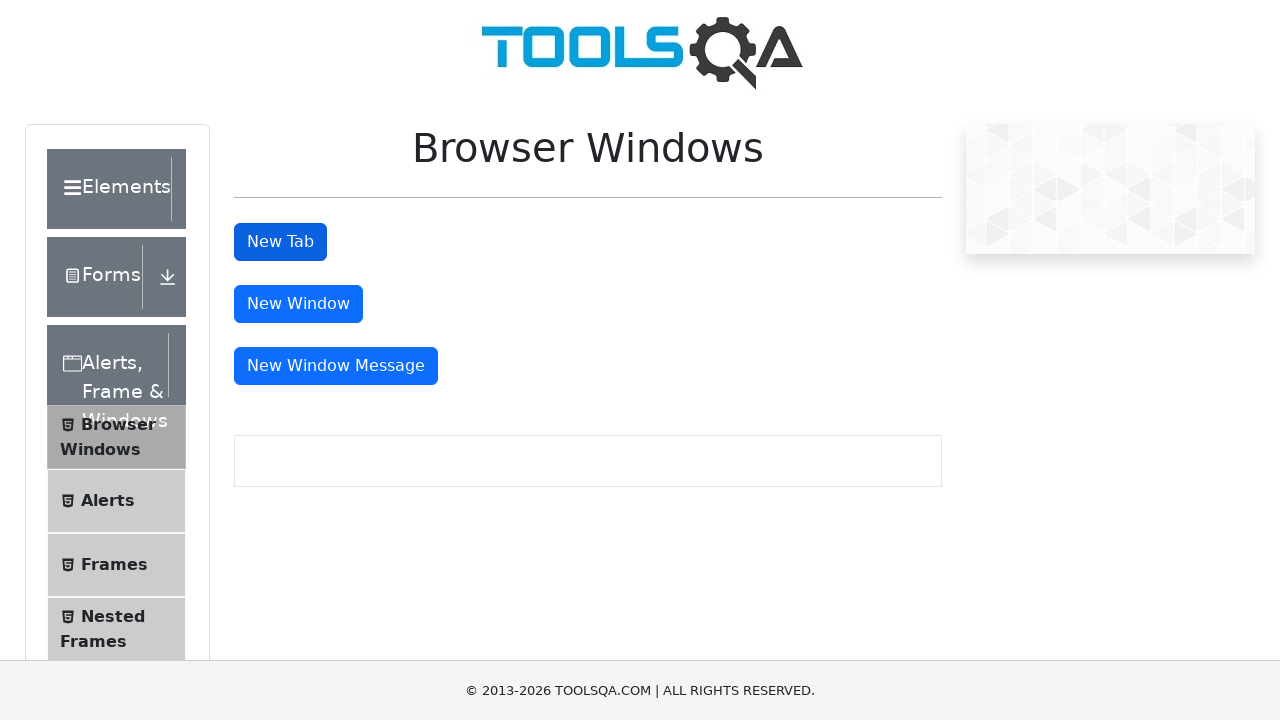

Clicked tab button to open second new tab at (280, 242) on #tabButton
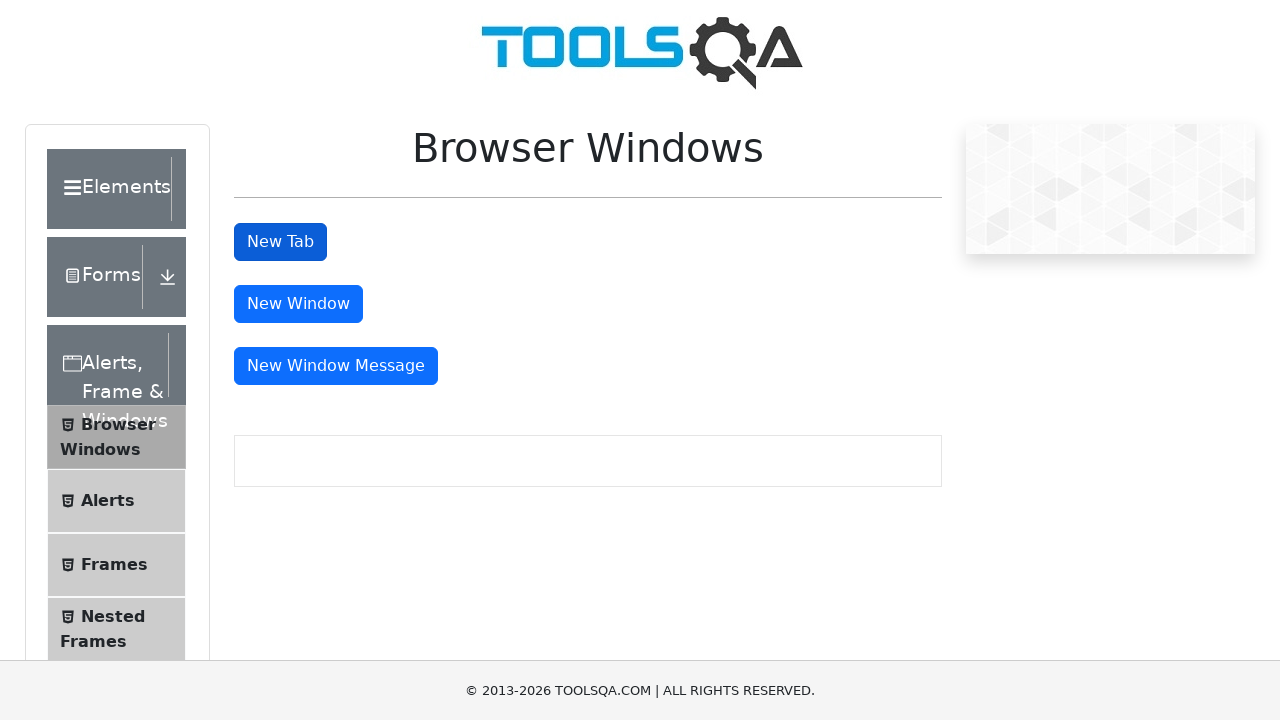

Retrieved all open pages/tabs from context
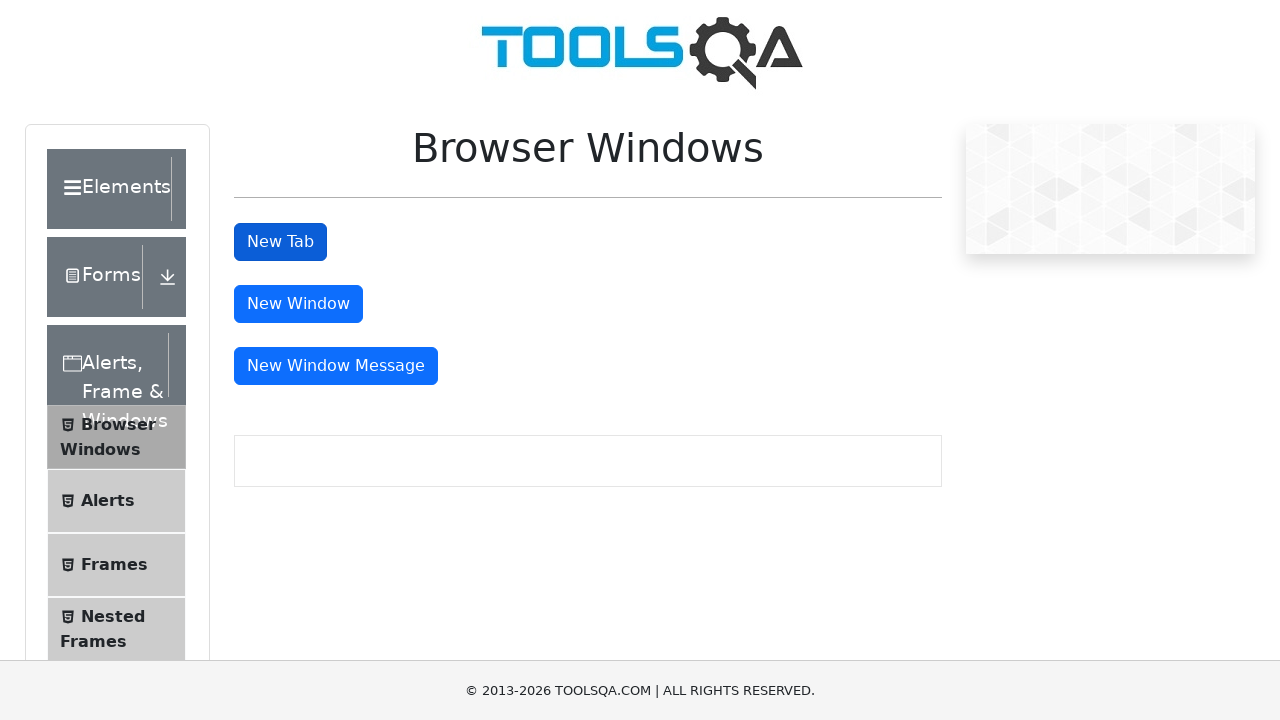

Switched to new tab
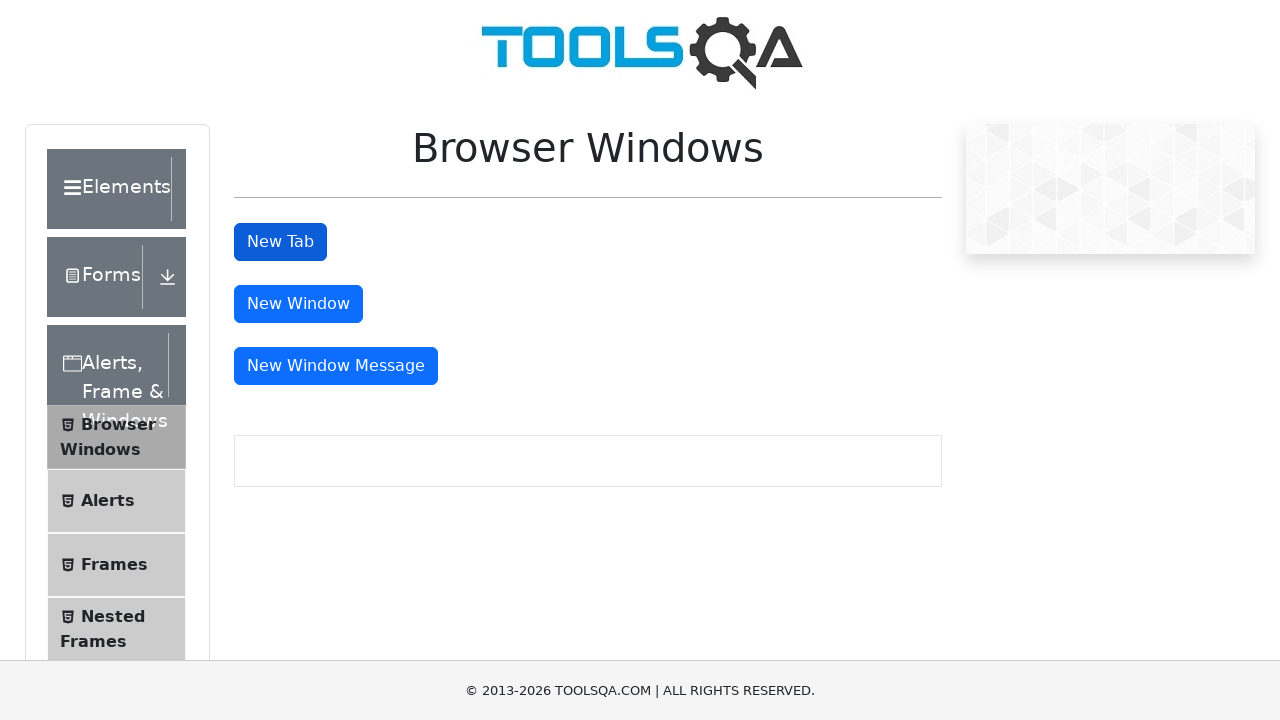

Waited for heading element to load
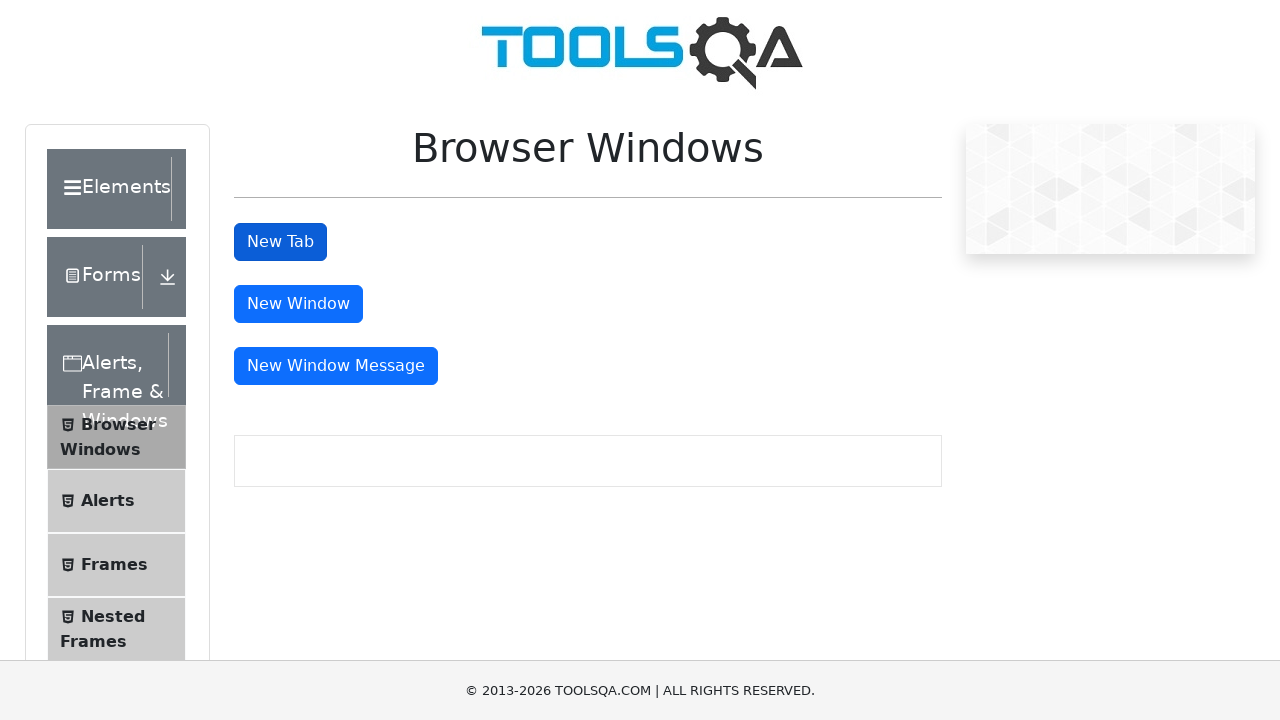

Retrieved heading text: 'This is a sample page'
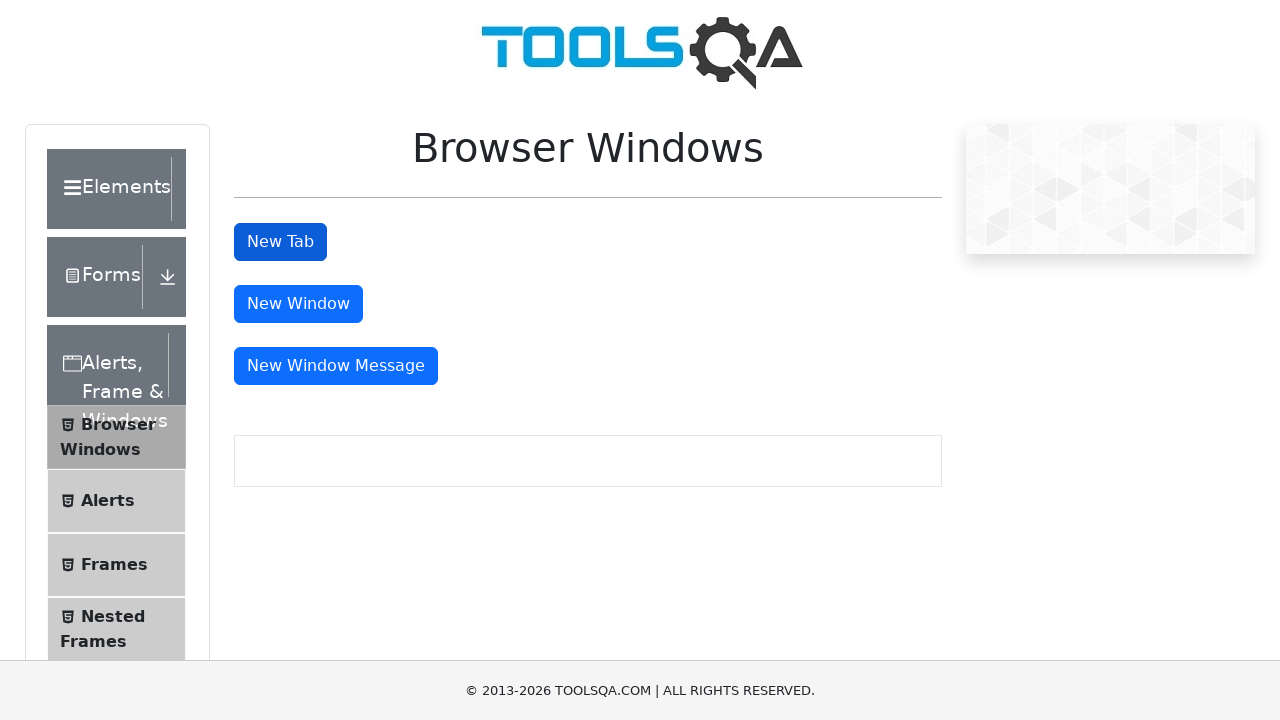

Closed the new tab
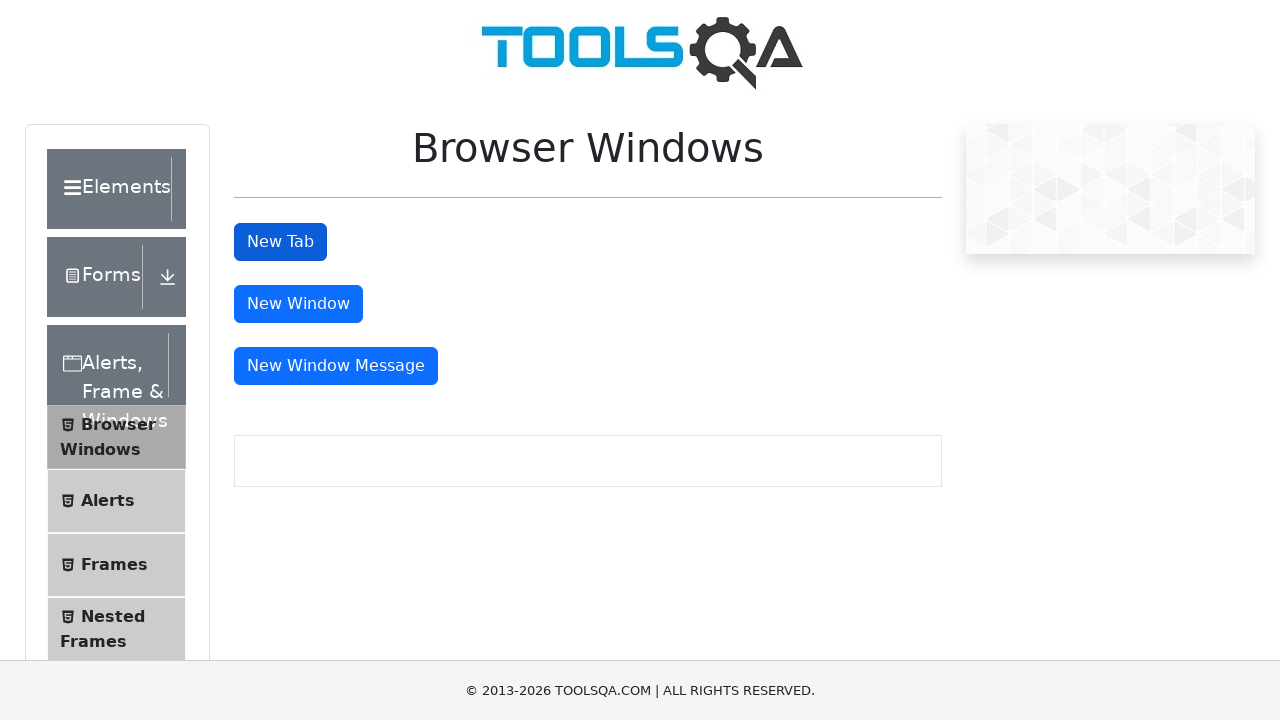

Switched to new tab
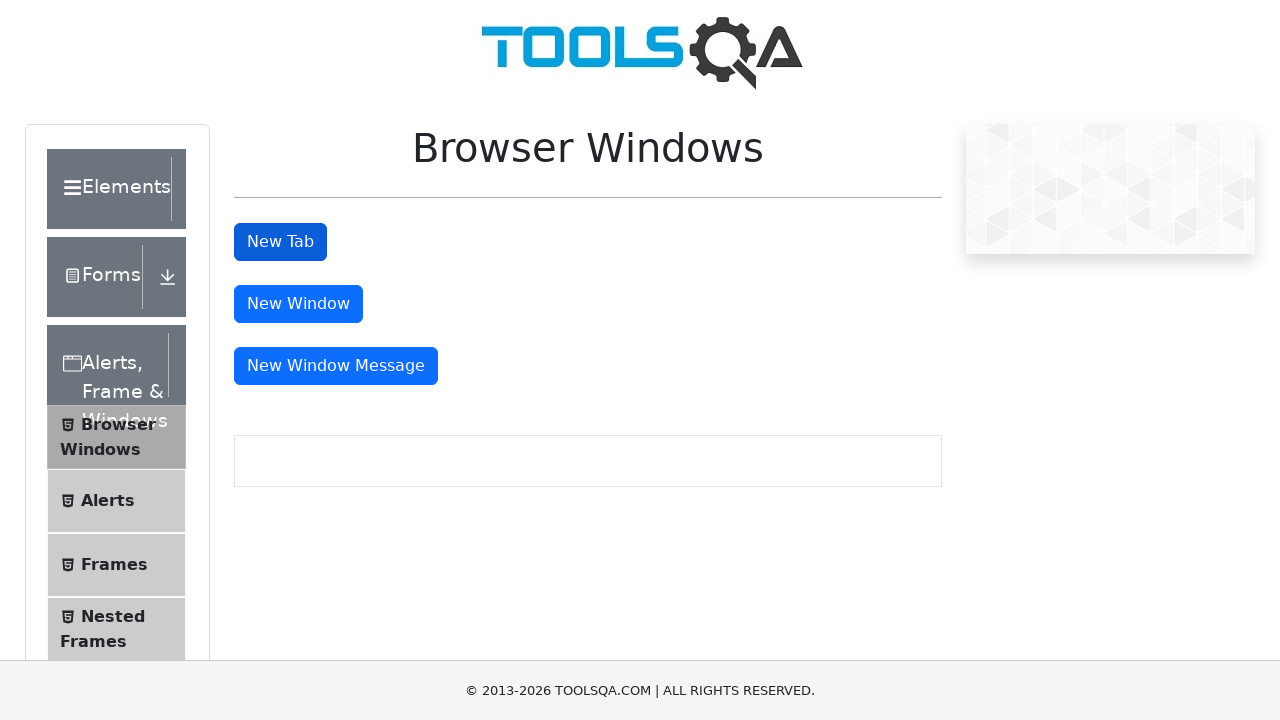

Waited for heading element to load
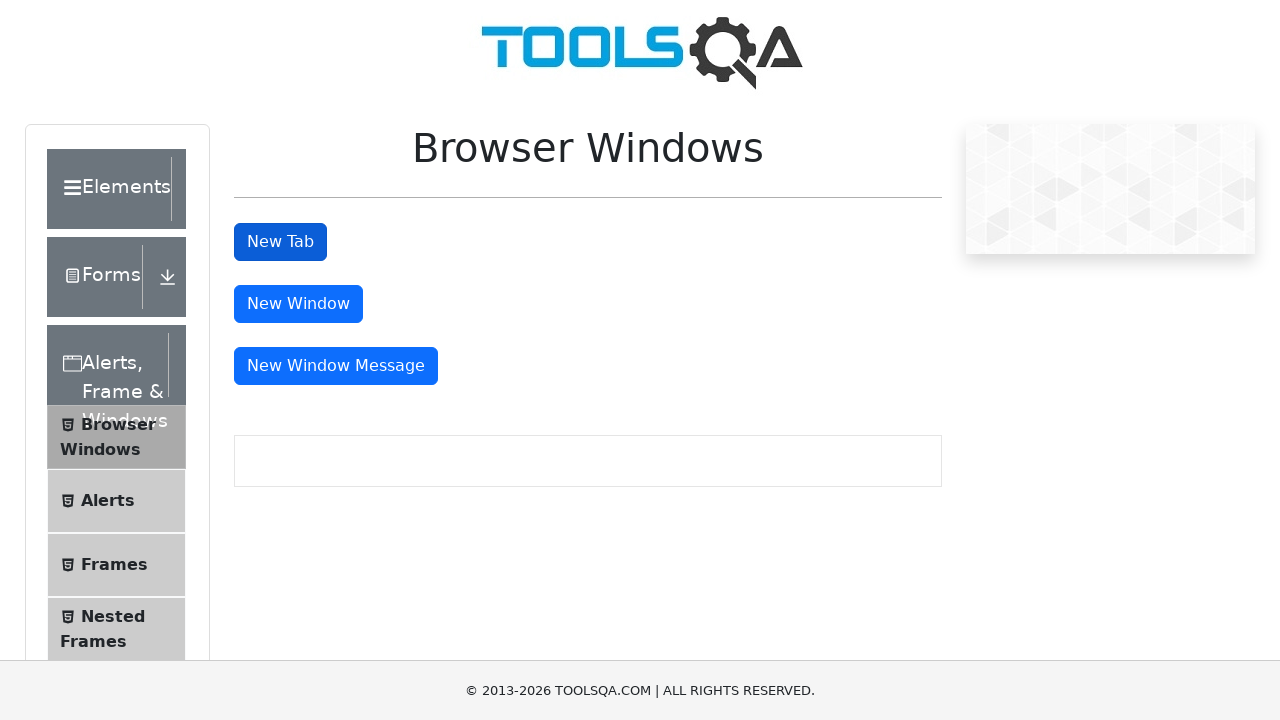

Retrieved heading text: 'This is a sample page'
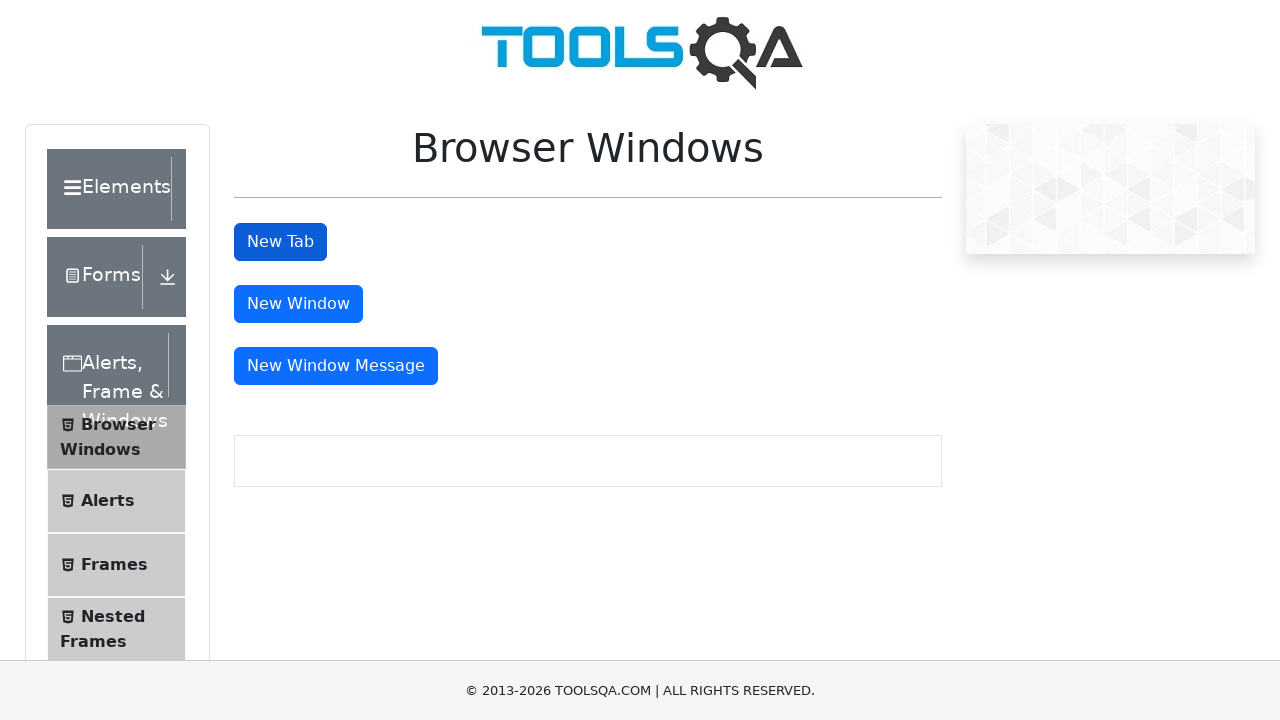

Closed the new tab
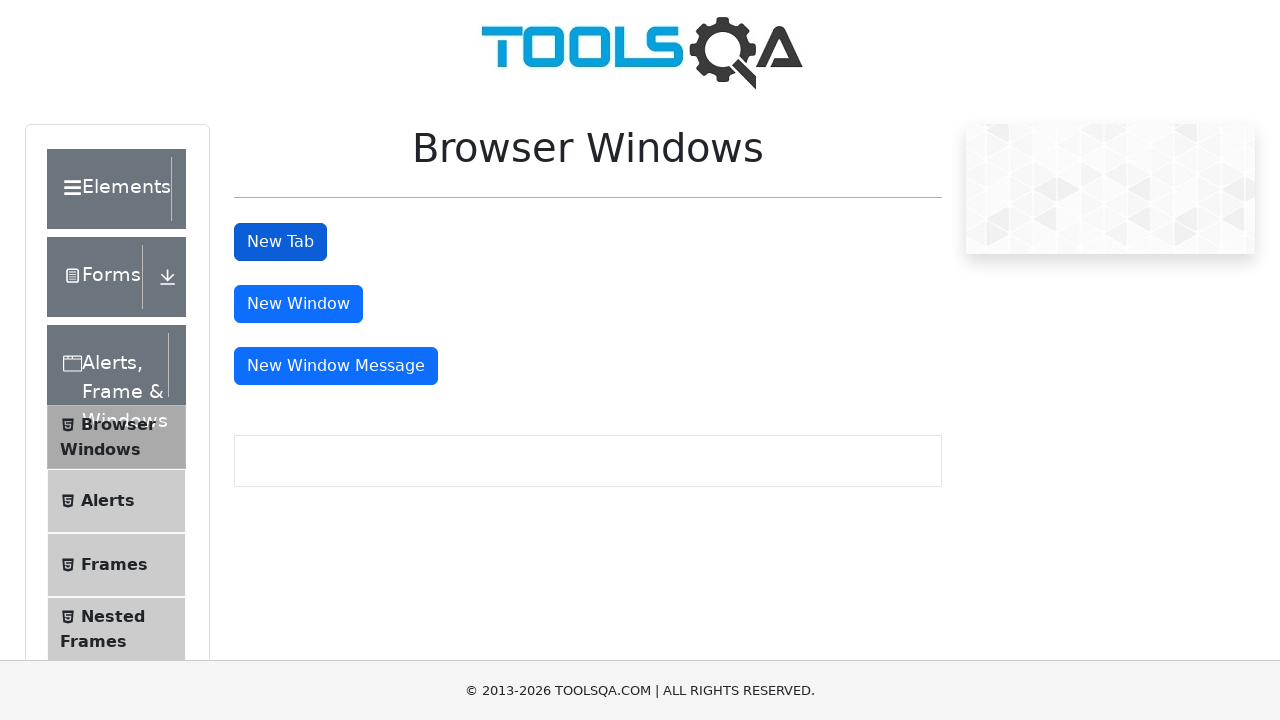

Completed browser window/tab handling test - returned to main window
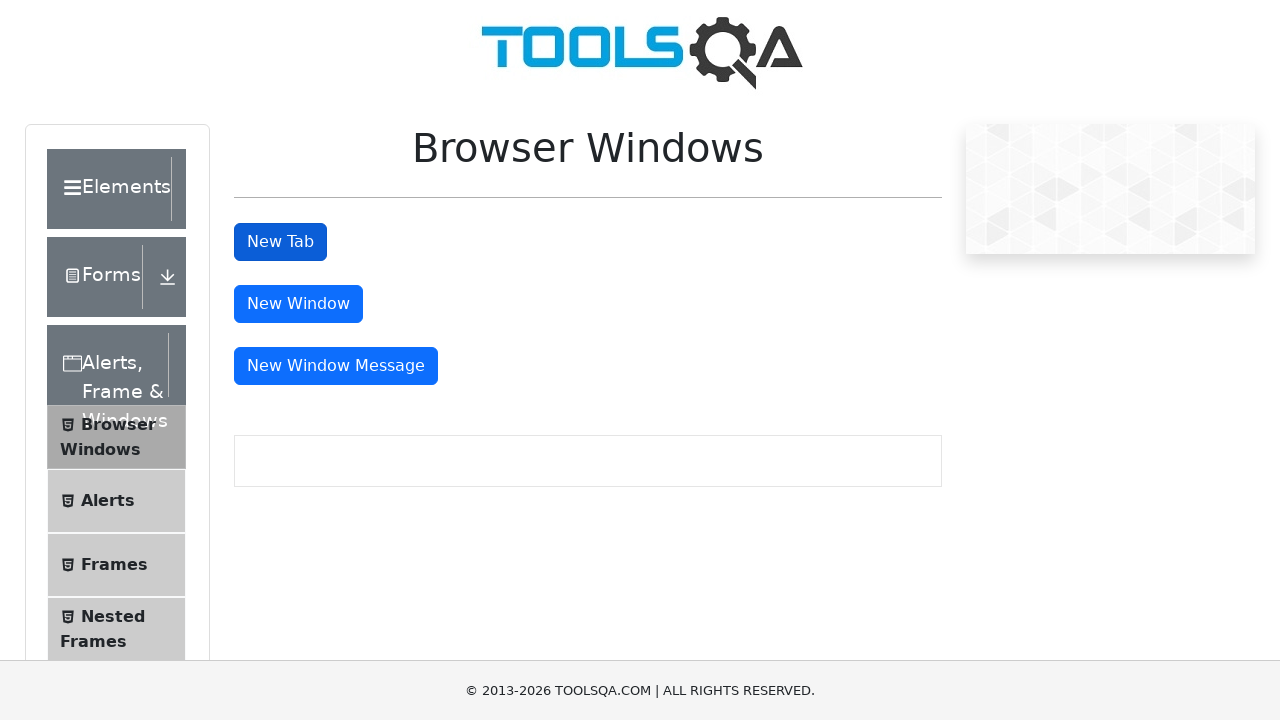

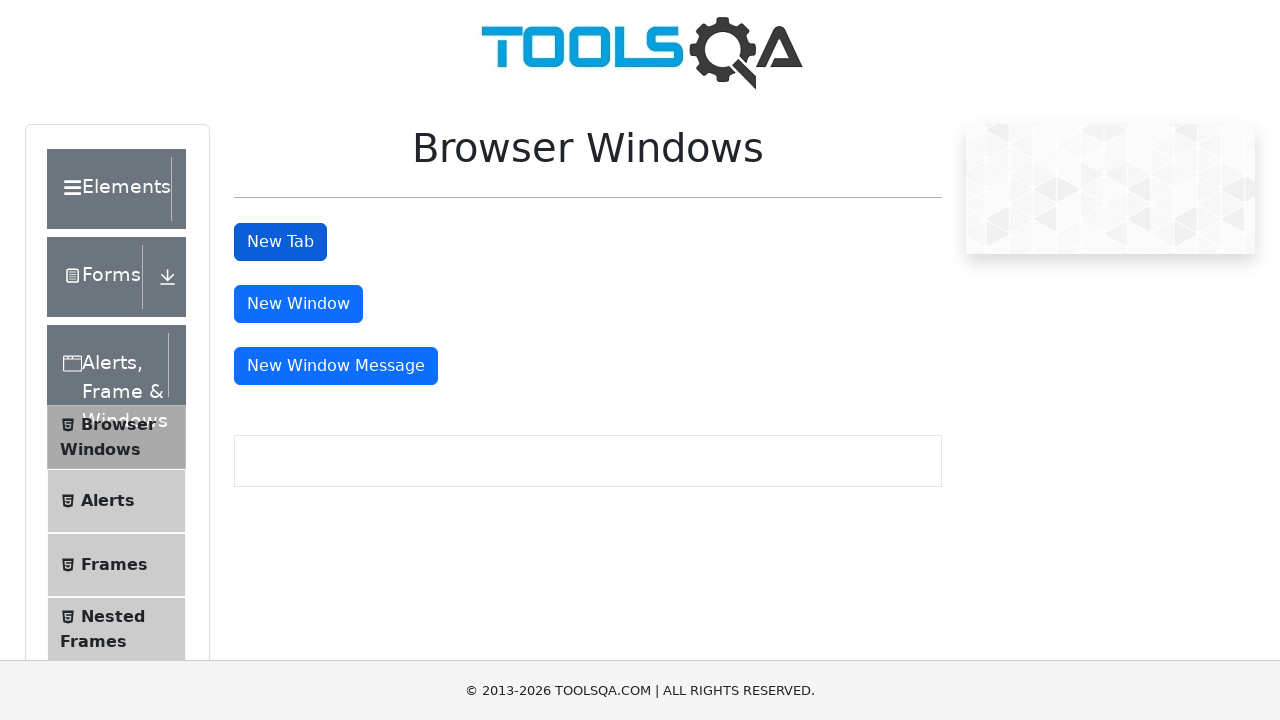